Tests JavaScript confirm dialog by clicking the second alert button, dismissing the alert (clicking Cancel), and verifying the result message does not contain "successfuly"

Starting URL: https://the-internet.herokuapp.com/javascript_alerts

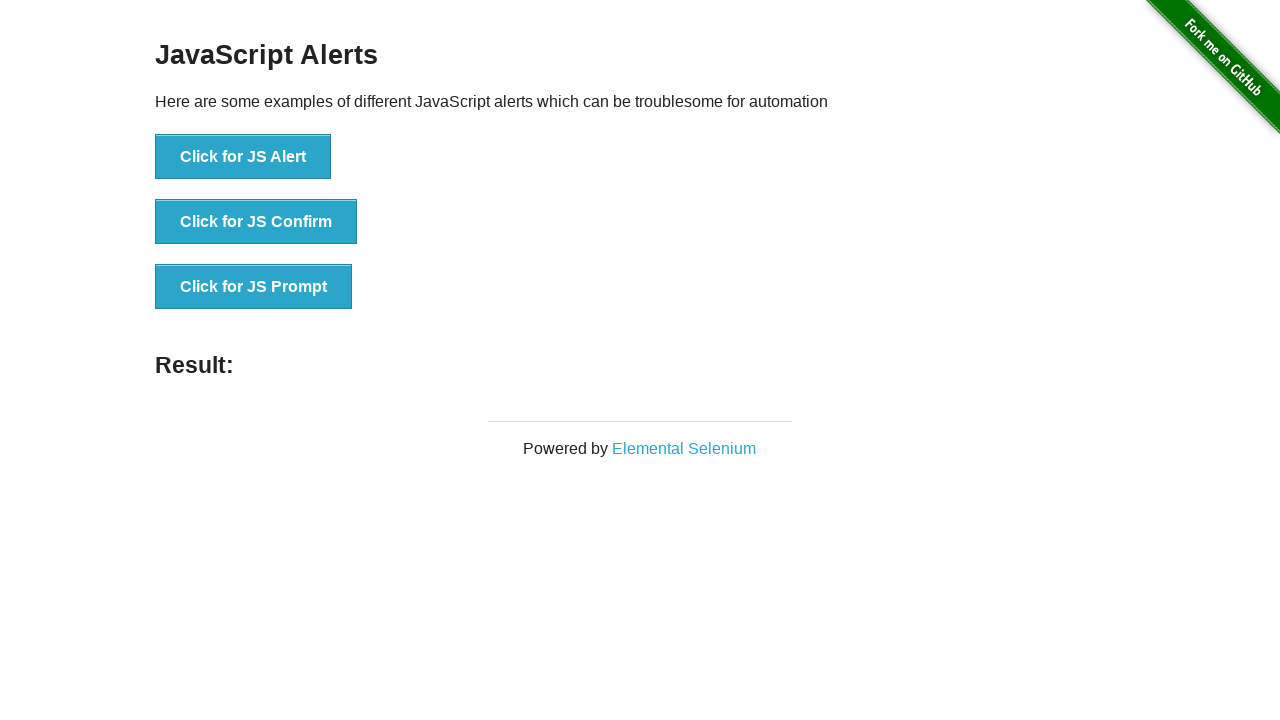

Set up dialog handler to dismiss alerts
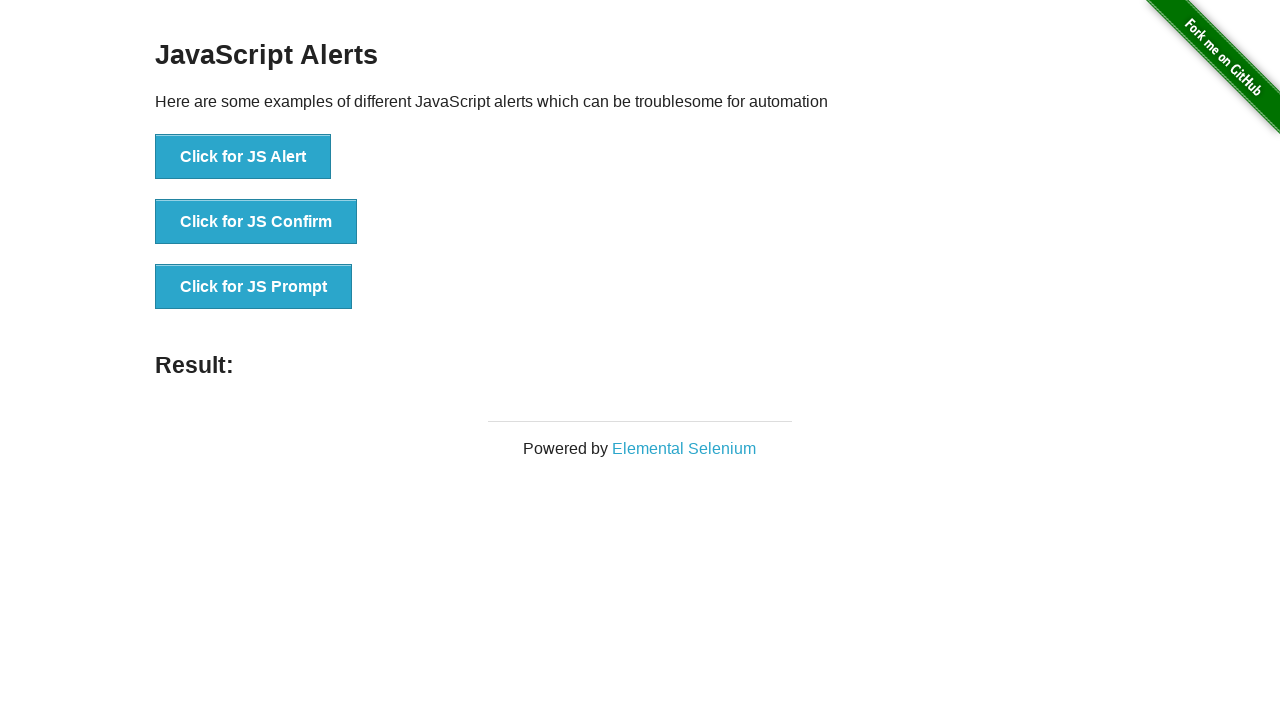

Clicked 'Click for JS Confirm' button to trigger JavaScript confirm dialog at (256, 222) on xpath=//*[text()='Click for JS Confirm']
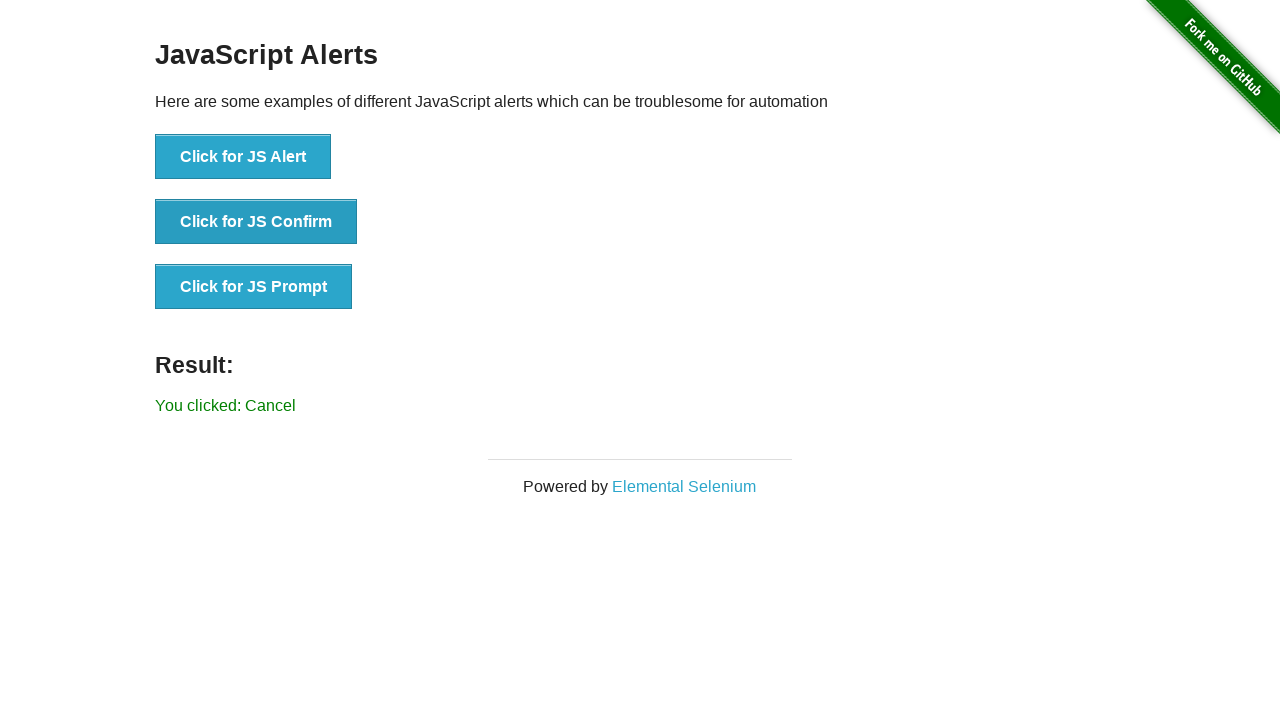

Waited for result message to appear
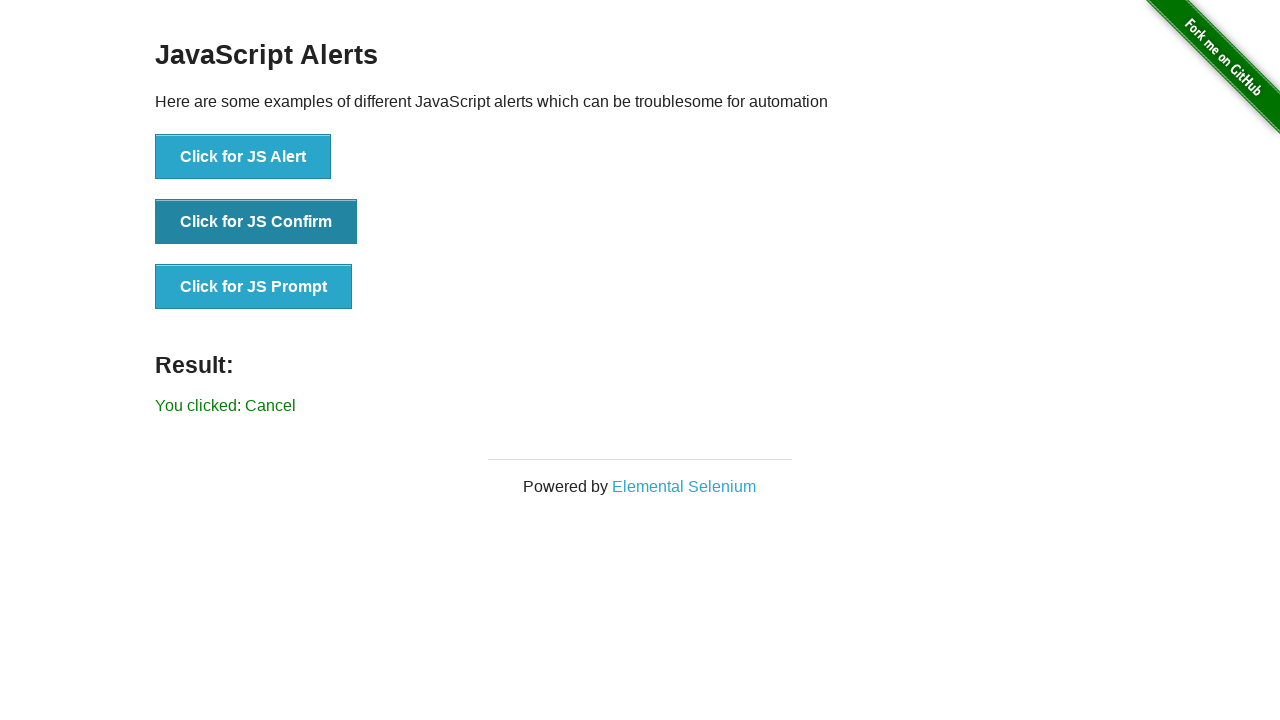

Retrieved result message text
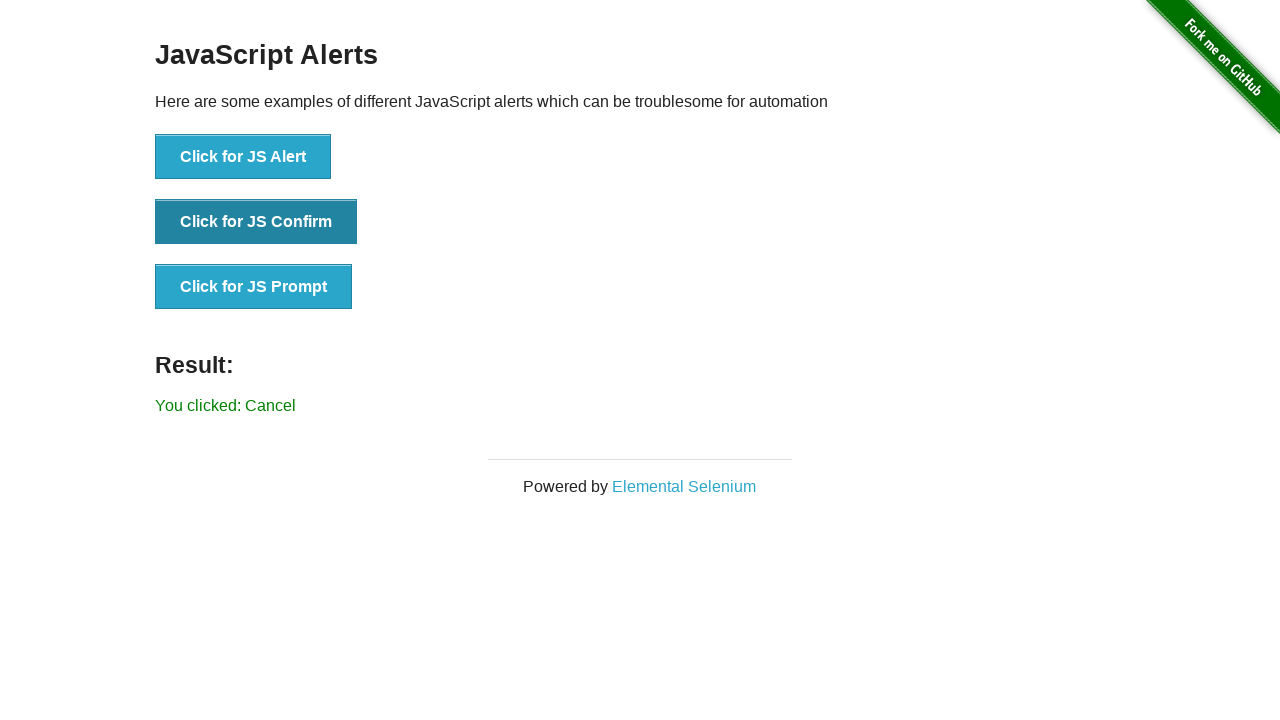

Verified that result message does not contain 'successfuly' - confirm dialog was successfully dismissed
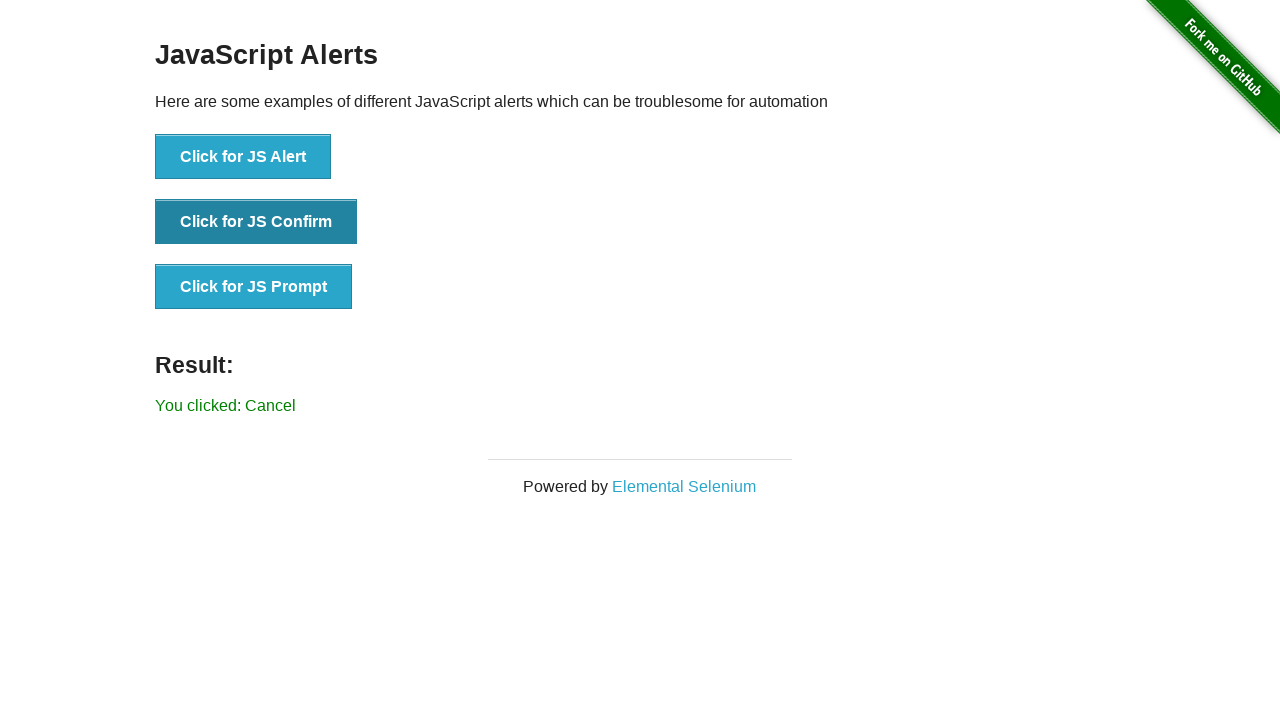

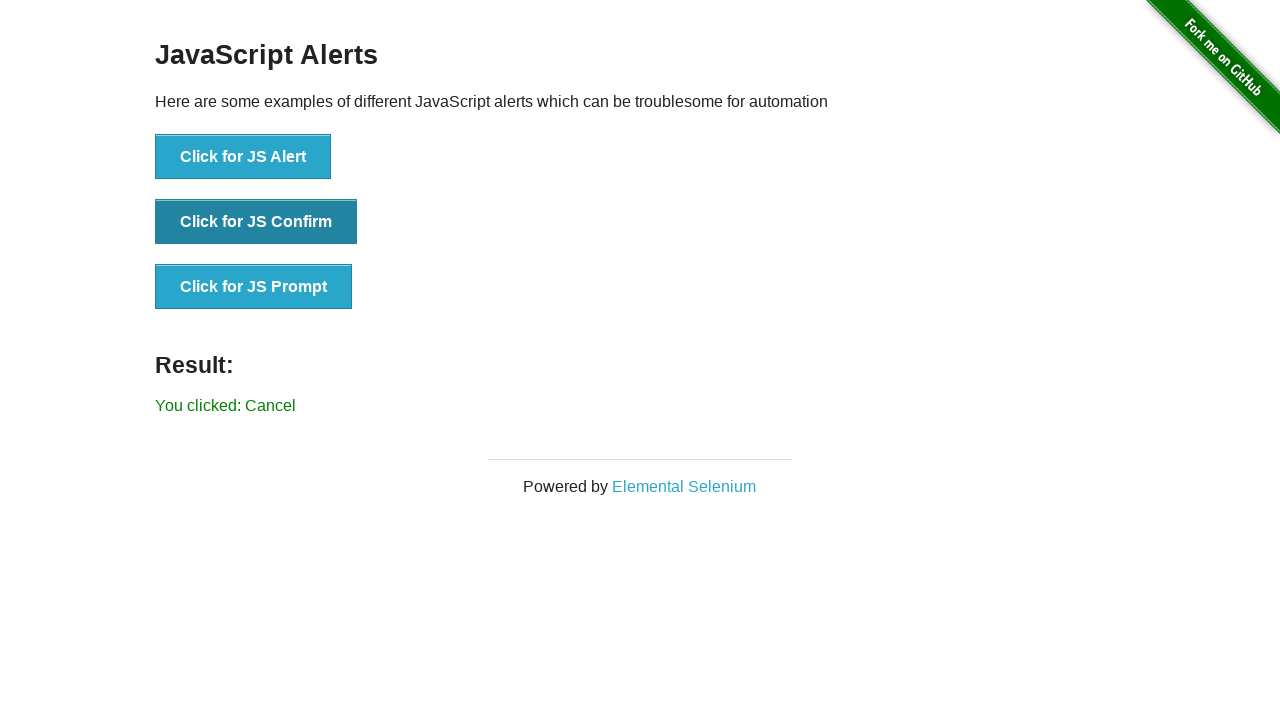